Tests filtering to display all todo items after switching filters

Starting URL: https://demo.playwright.dev/todomvc

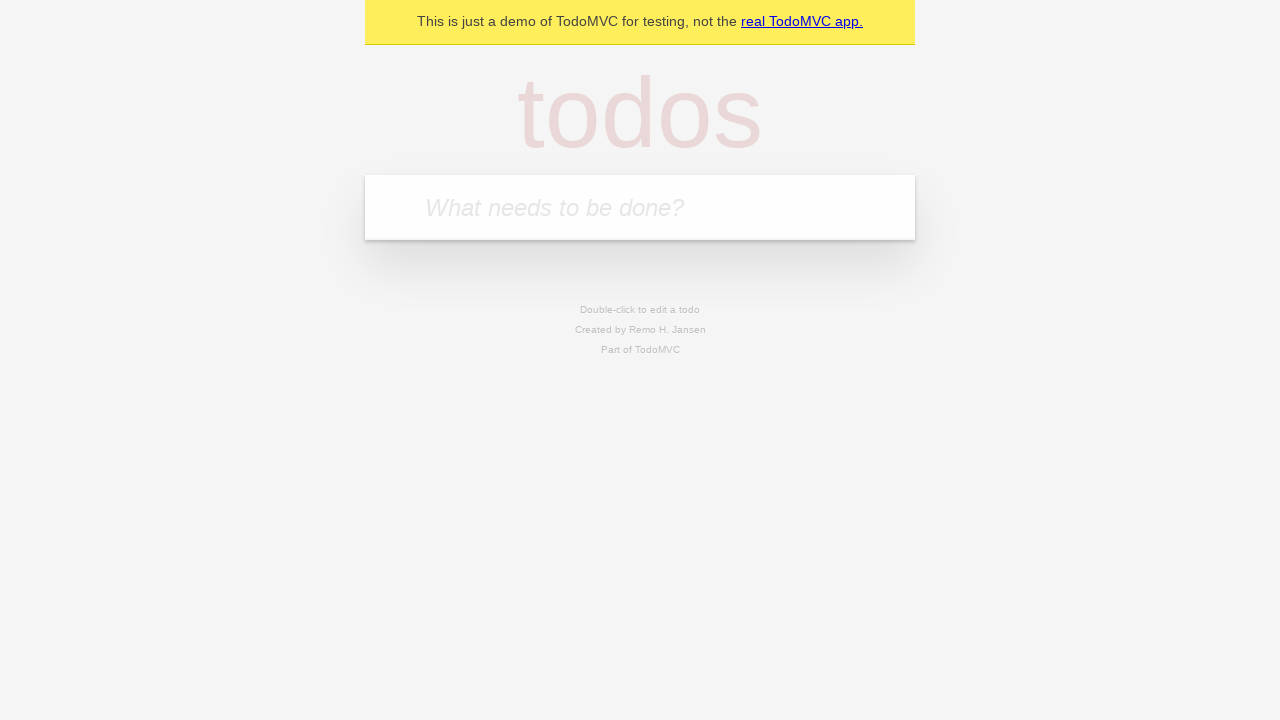

Filled todo input field with 'buy some cheese' on internal:attr=[placeholder="What needs to be done?"i]
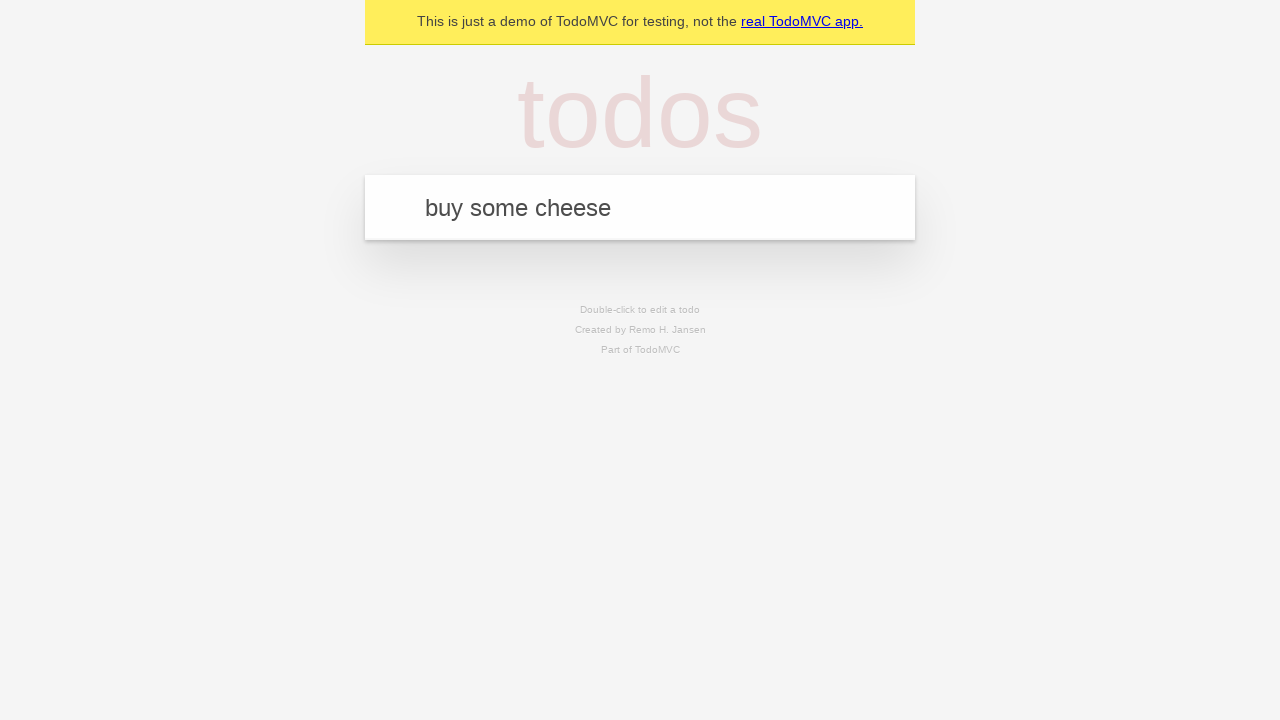

Pressed Enter to add todo item 'buy some cheese' on internal:attr=[placeholder="What needs to be done?"i]
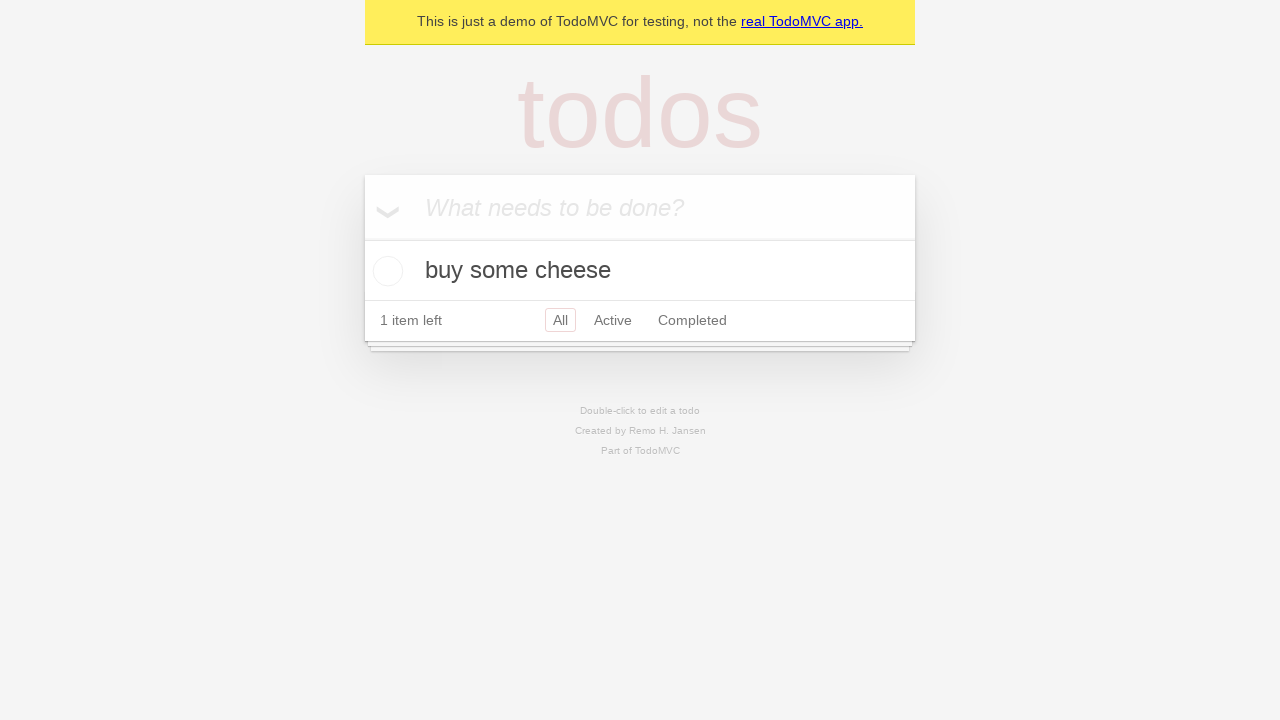

Filled todo input field with 'feed the cat' on internal:attr=[placeholder="What needs to be done?"i]
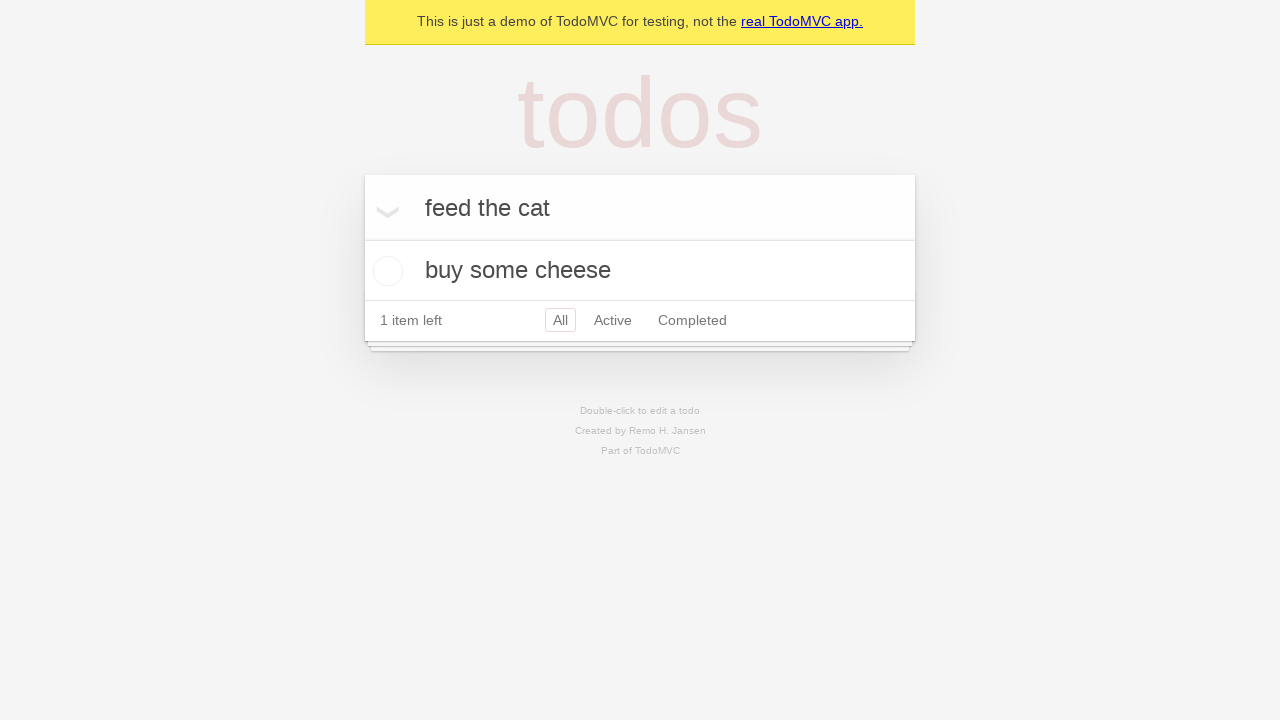

Pressed Enter to add todo item 'feed the cat' on internal:attr=[placeholder="What needs to be done?"i]
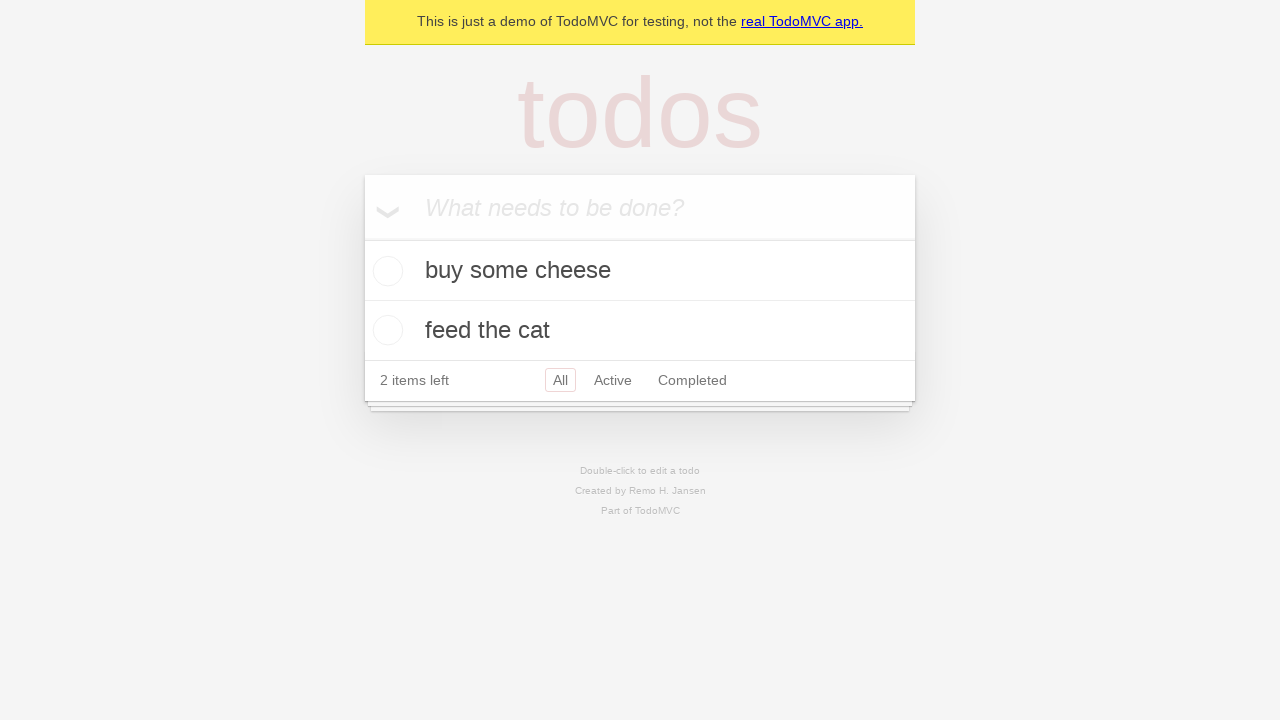

Filled todo input field with 'book a doctors appointment' on internal:attr=[placeholder="What needs to be done?"i]
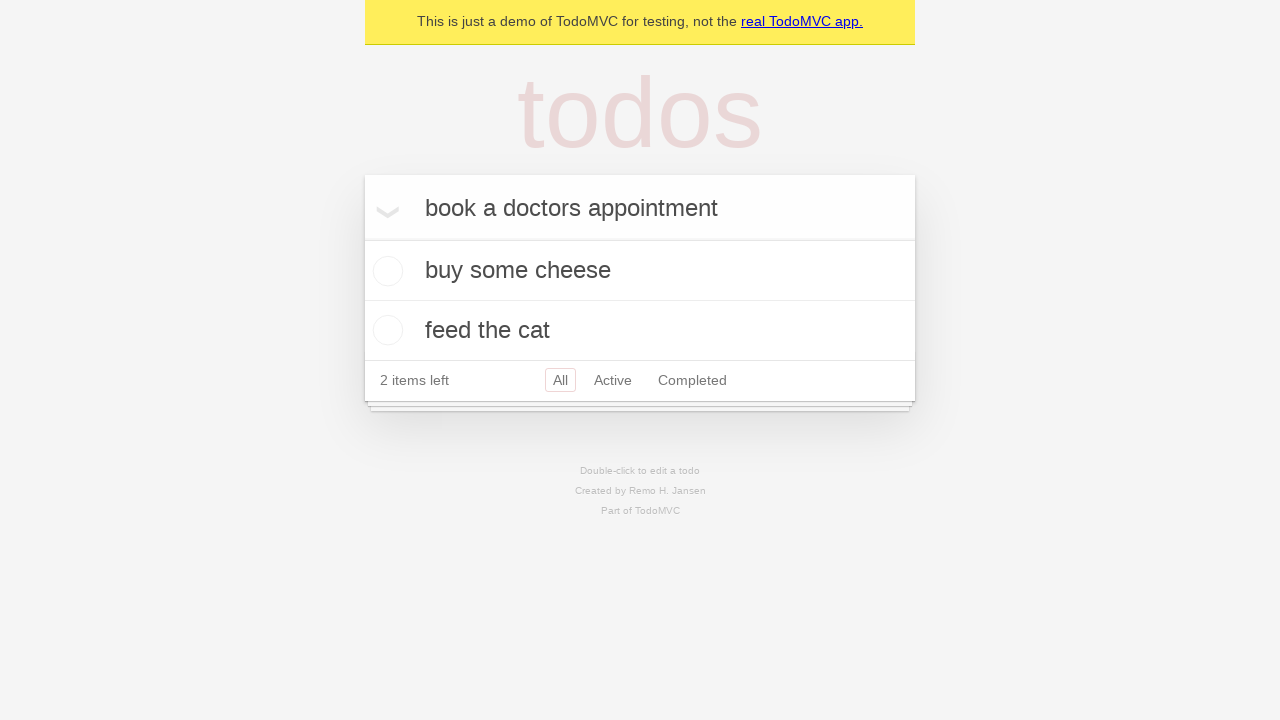

Pressed Enter to add todo item 'book a doctors appointment' on internal:attr=[placeholder="What needs to be done?"i]
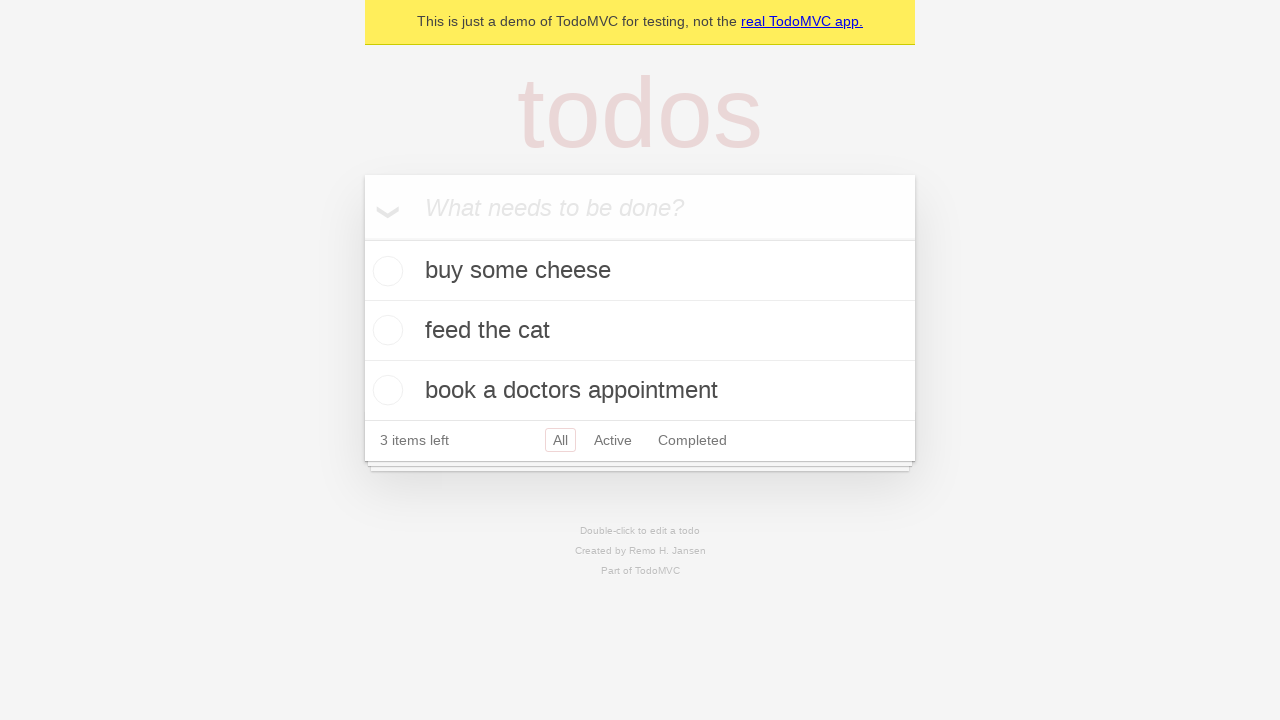

Checked the second todo item checkbox to mark as completed at (385, 330) on internal:testid=[data-testid="todo-item"s] >> nth=1 >> internal:role=checkbox
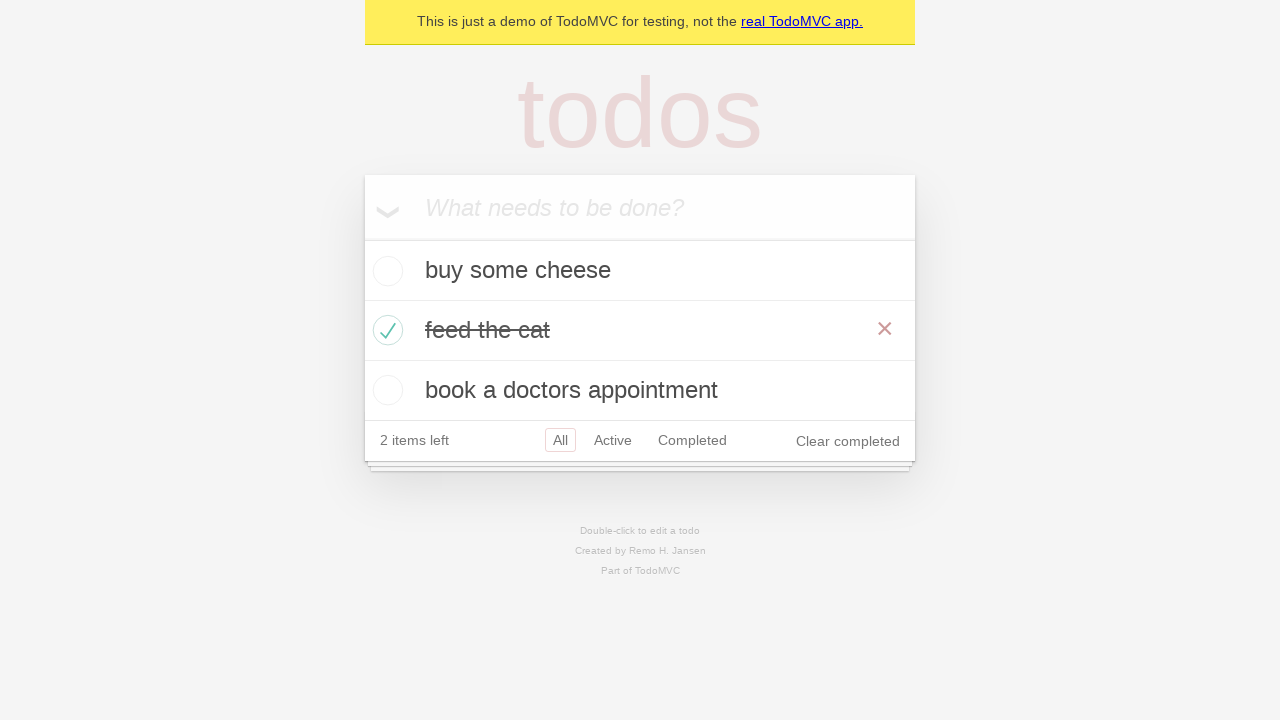

Clicked 'Active' filter to display only active todos at (613, 440) on internal:role=link[name="Active"i]
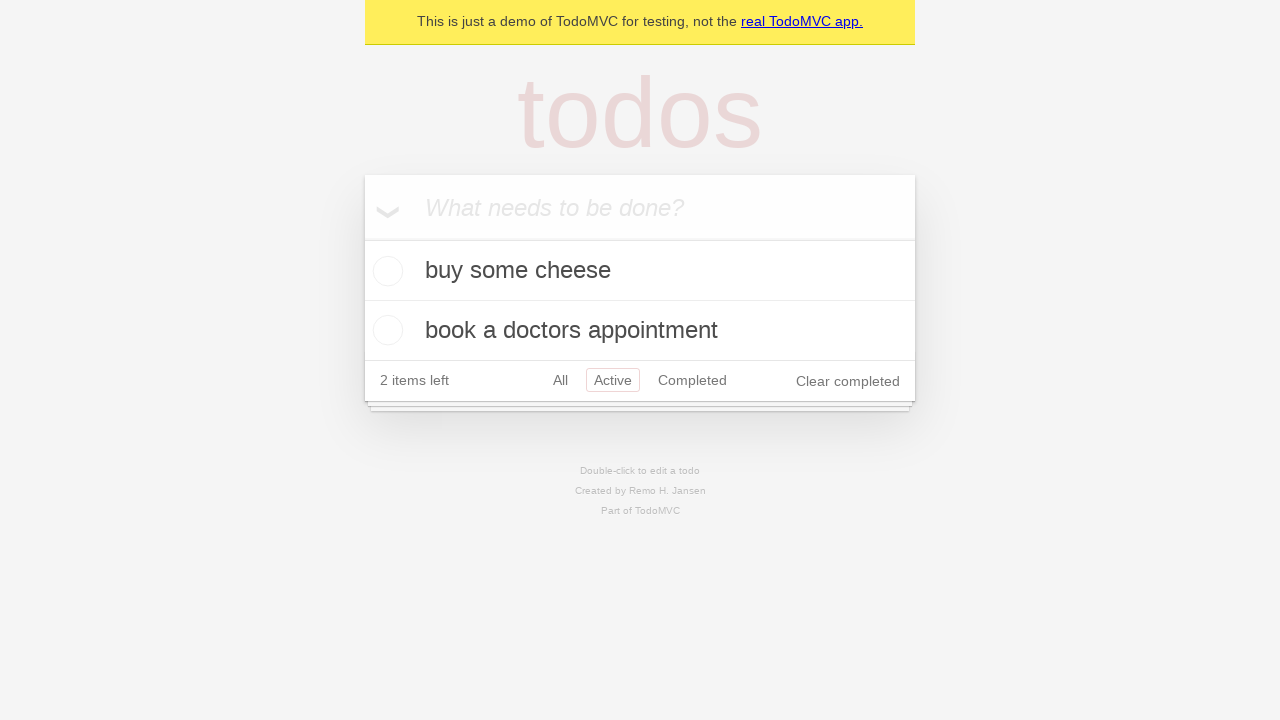

Clicked 'Completed' filter to display only completed todos at (692, 380) on internal:role=link[name="Completed"i]
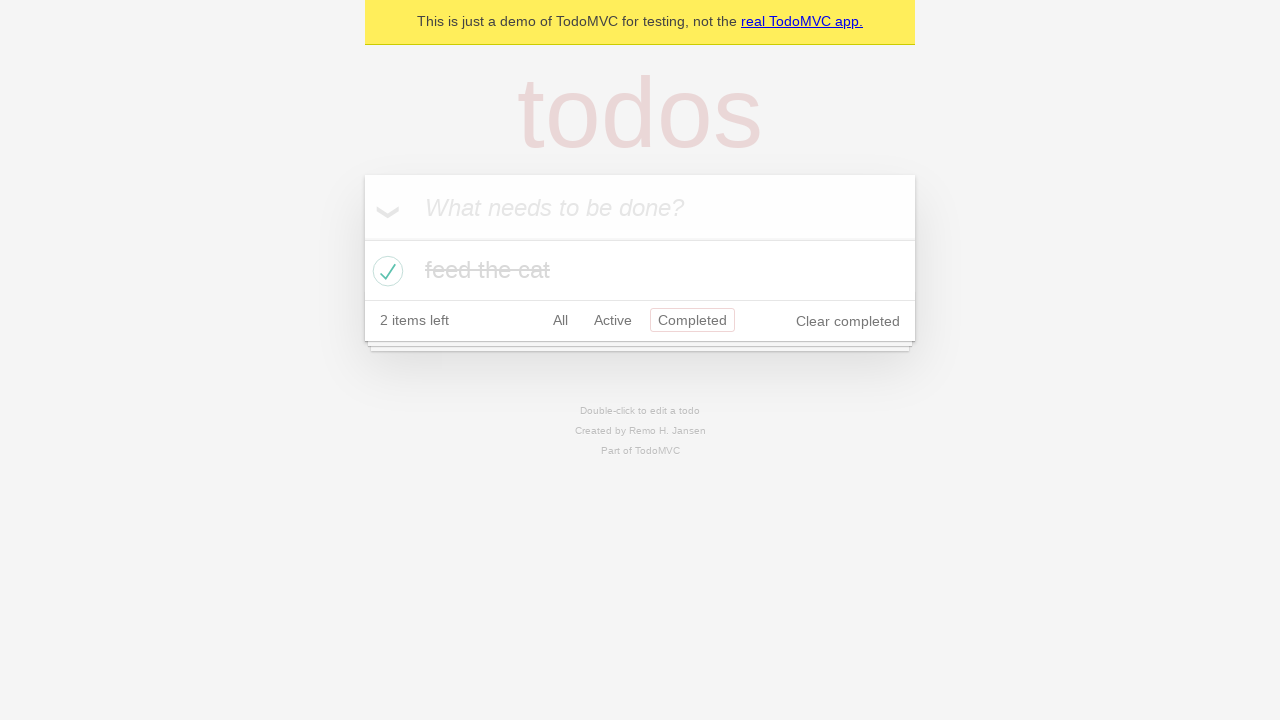

Clicked 'All' filter to display all todo items at (560, 320) on internal:role=link[name="All"i]
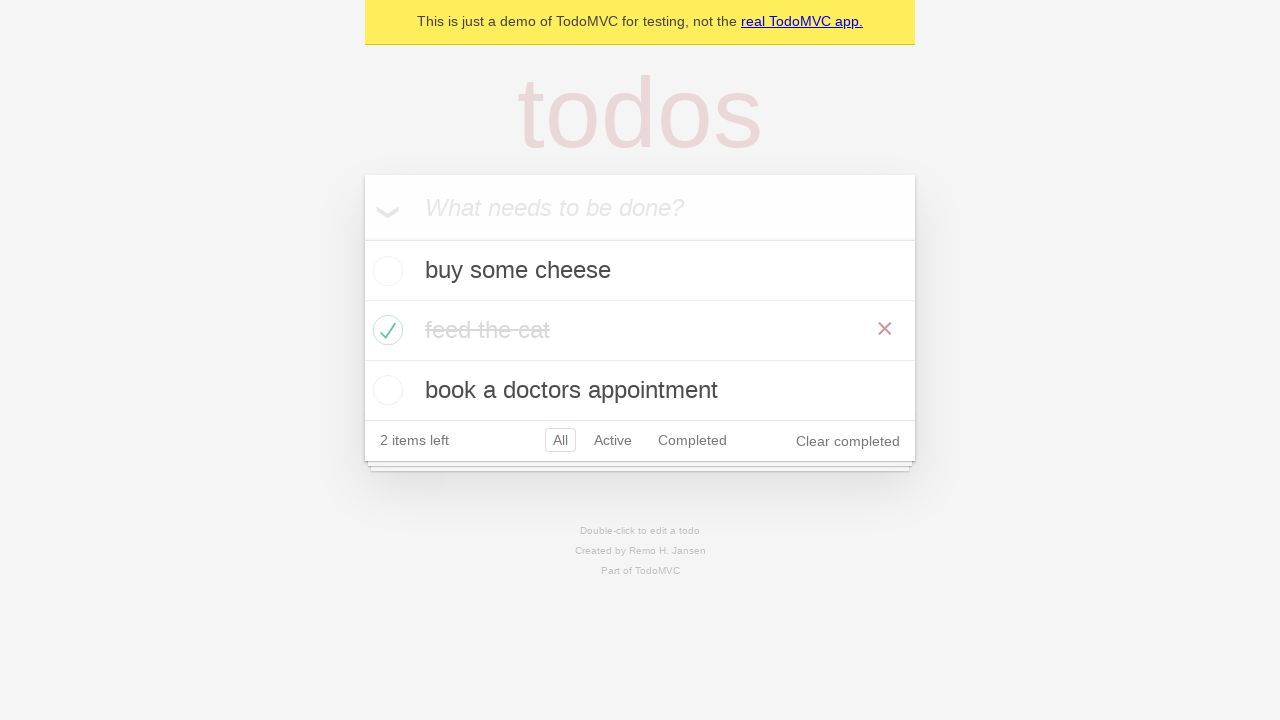

Verified that all 3 todo items are displayed
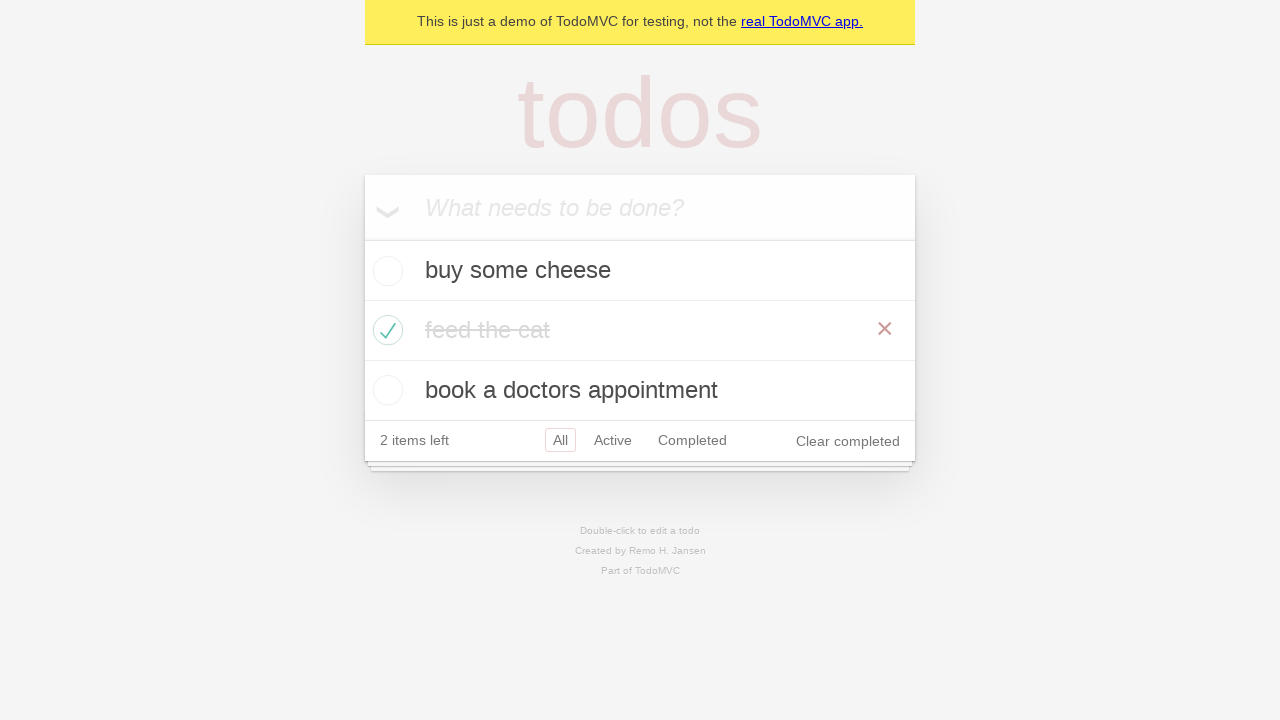

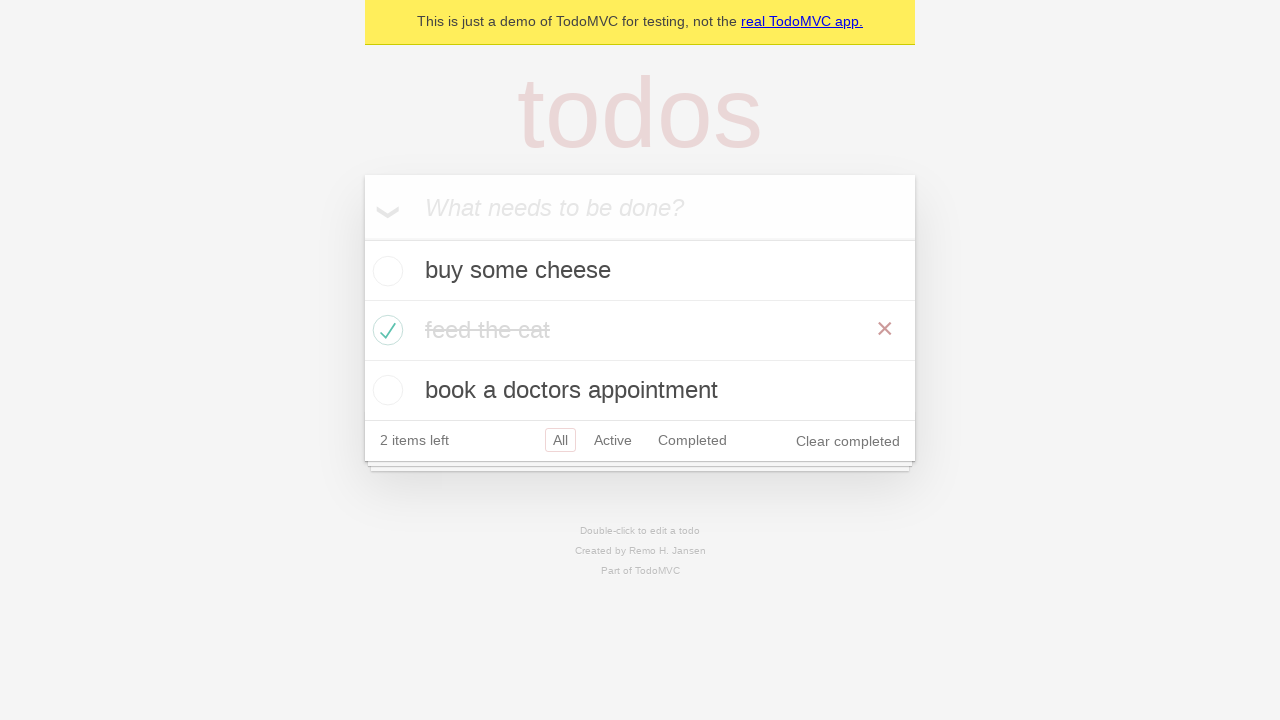